Tests different types of JavaScript alerts (simple, confirmation, and prompt) by triggering them and handling their interactions

Starting URL: https://selenium08.blogspot.com/2019/07/alert-test.html

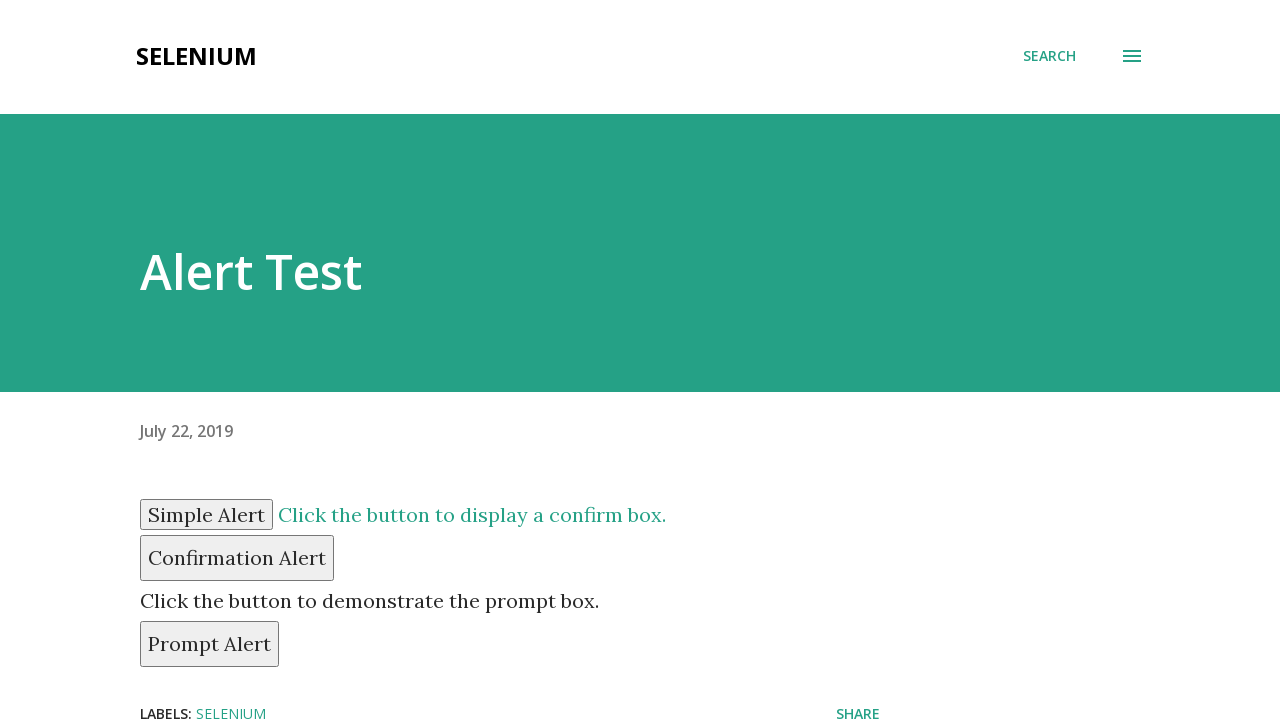

Clicked button to trigger simple alert at (206, 514) on input#simple
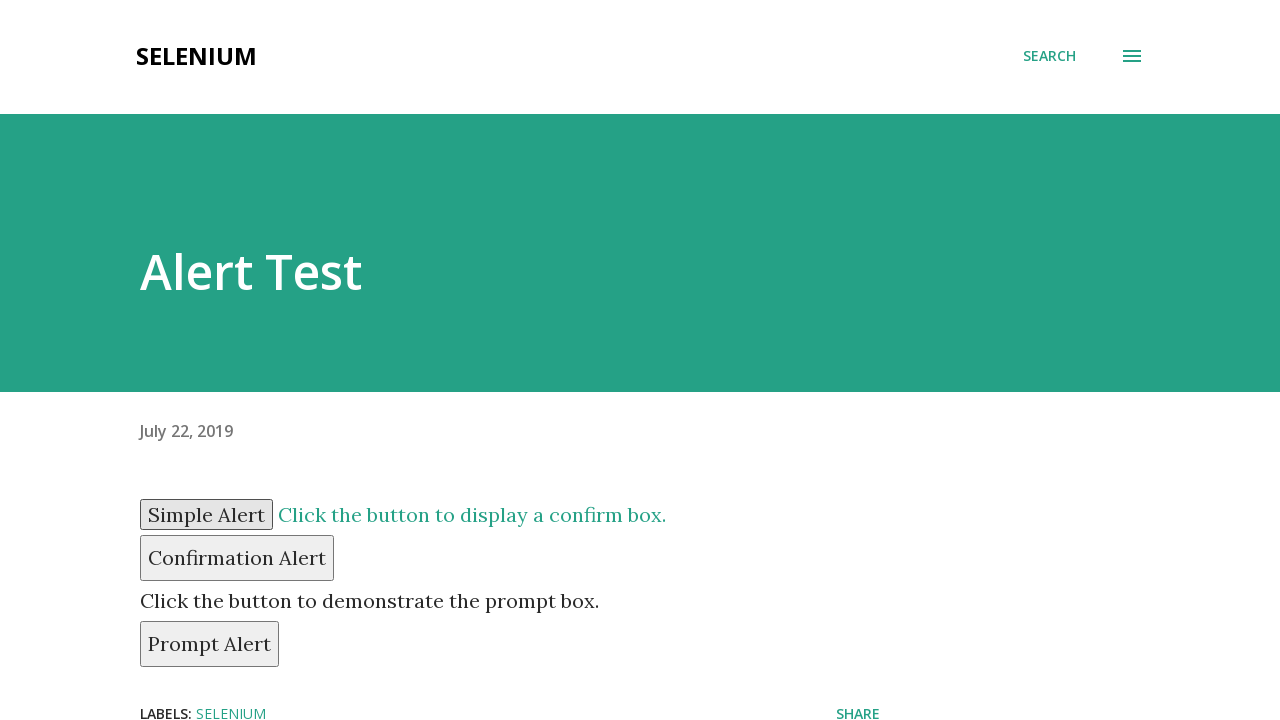

Set up dialog handler to accept simple alert
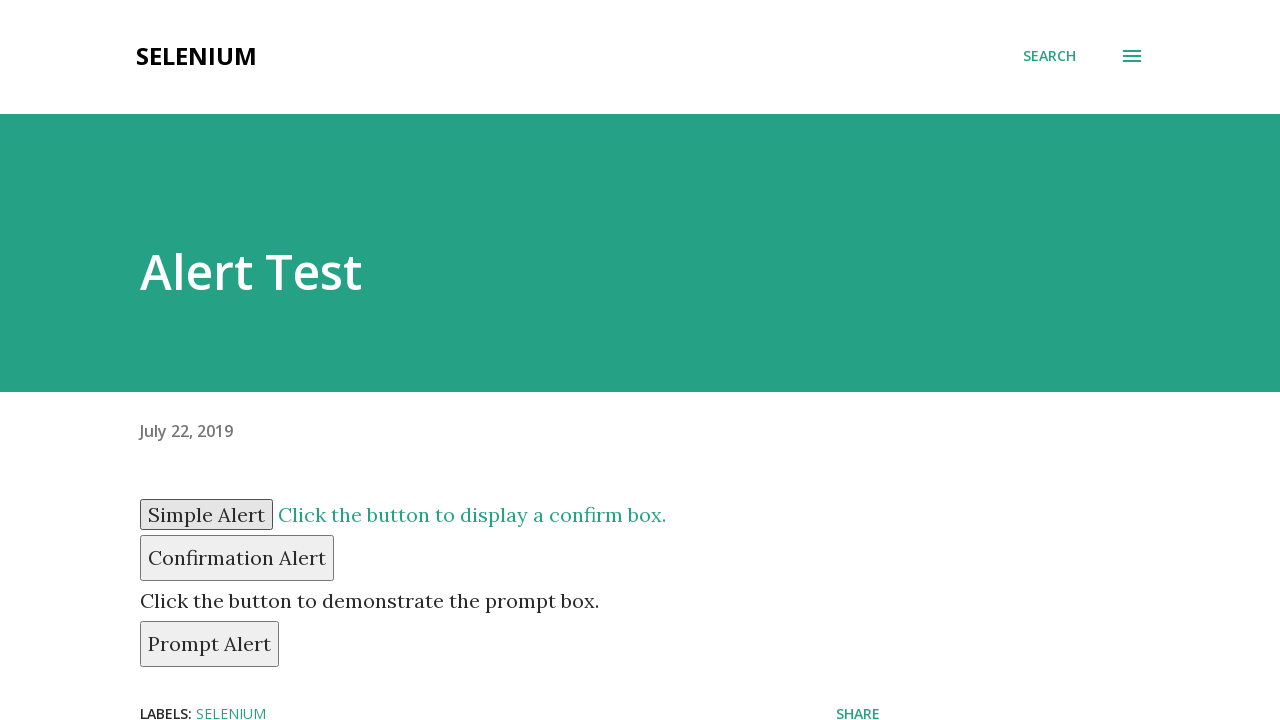

Clicked button to trigger confirmation alert at (237, 558) on button#confirm
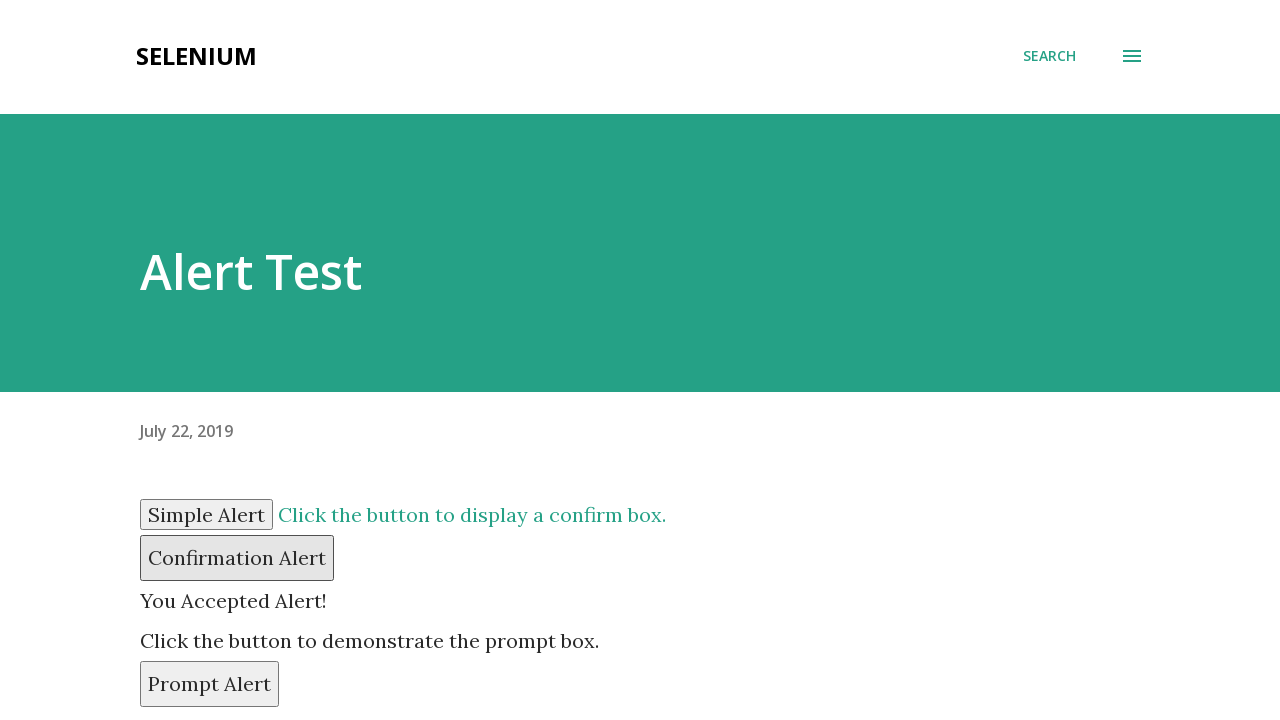

Clicked button to trigger prompt alert at (210, 684) on button#prompt
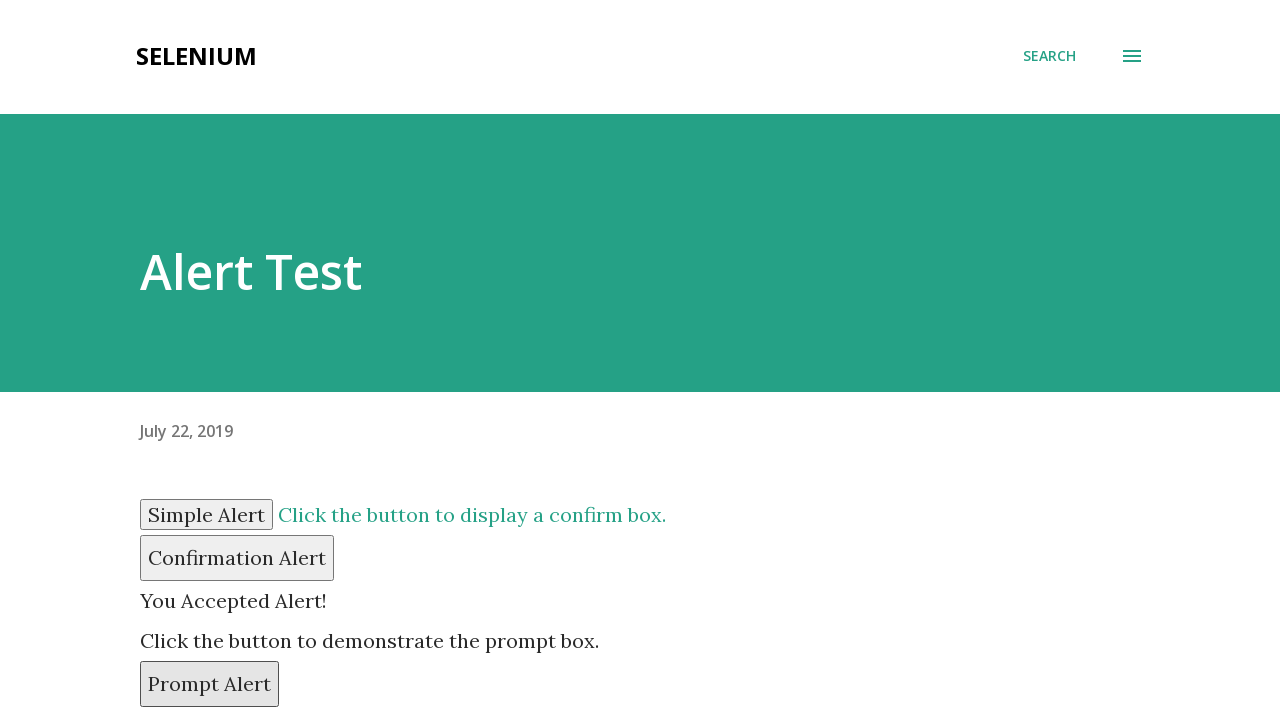

Set up dialog handler to accept prompt alert with 'selenium' input
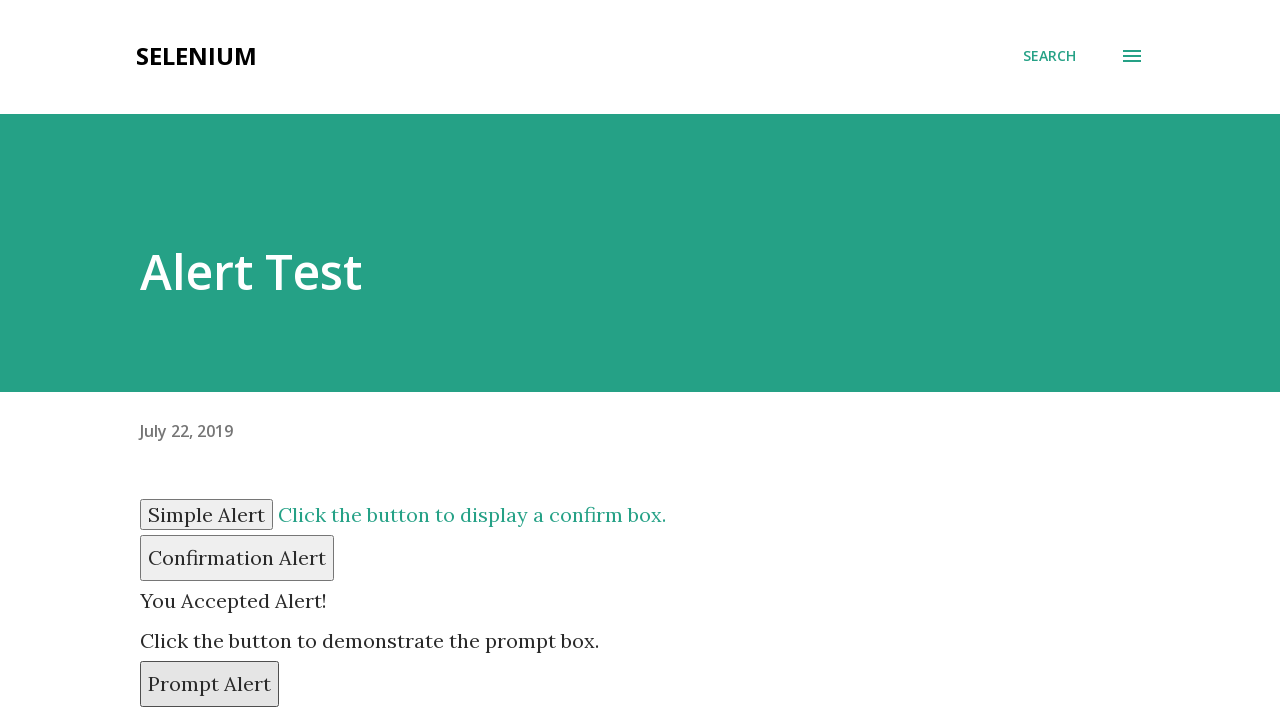

Verified prompt result is displayed
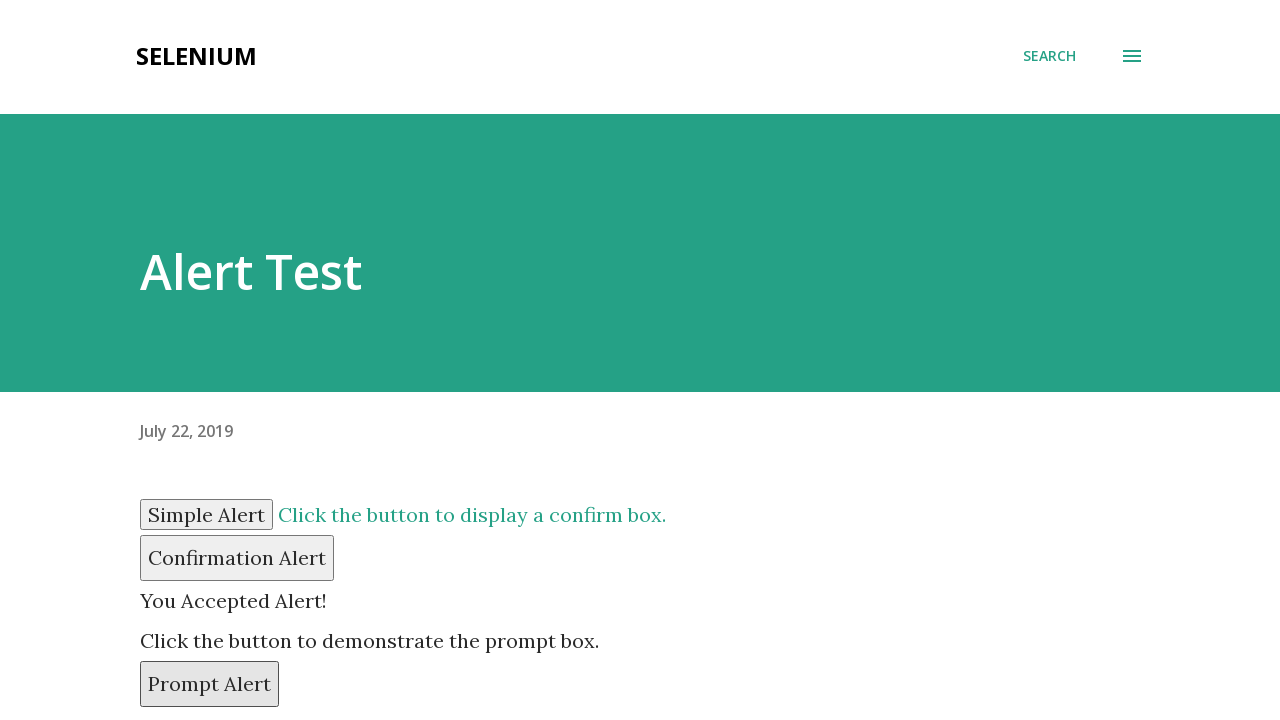

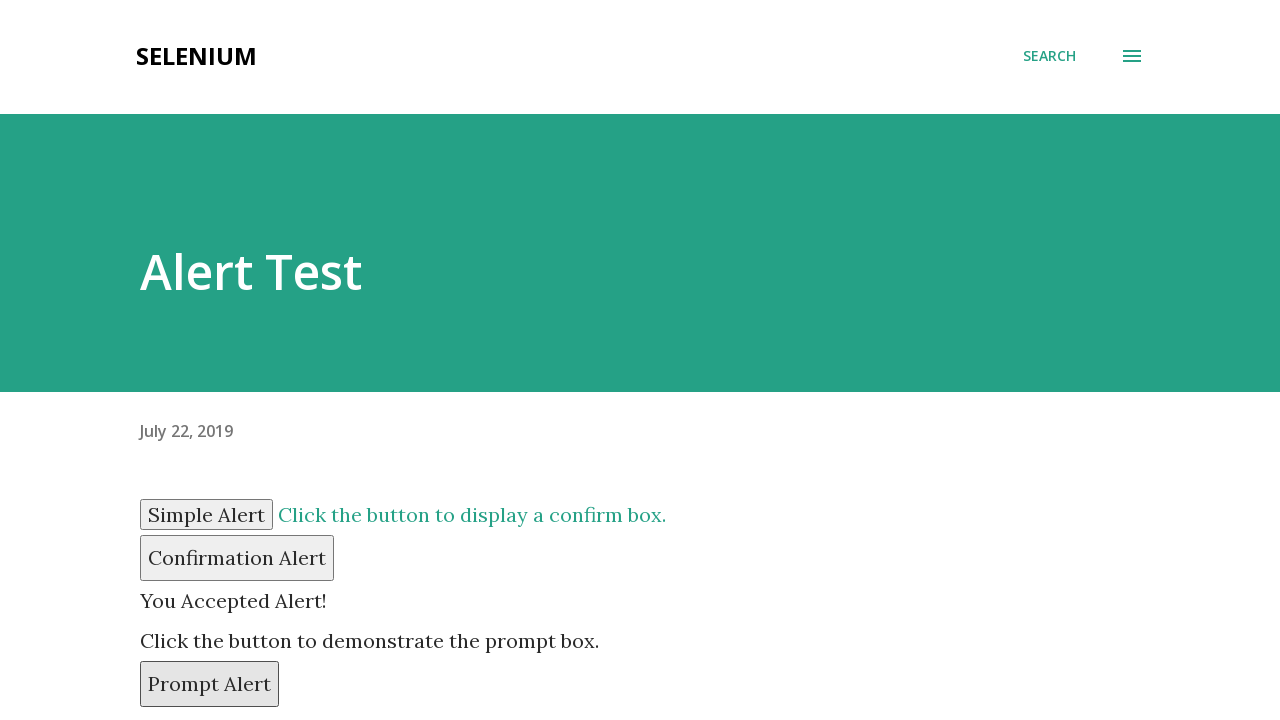